Navigates to Spotify's search page with a search query for "armaan malik" and waits for search results to load

Starting URL: https://open.spotify.com/search/armaan%20malik

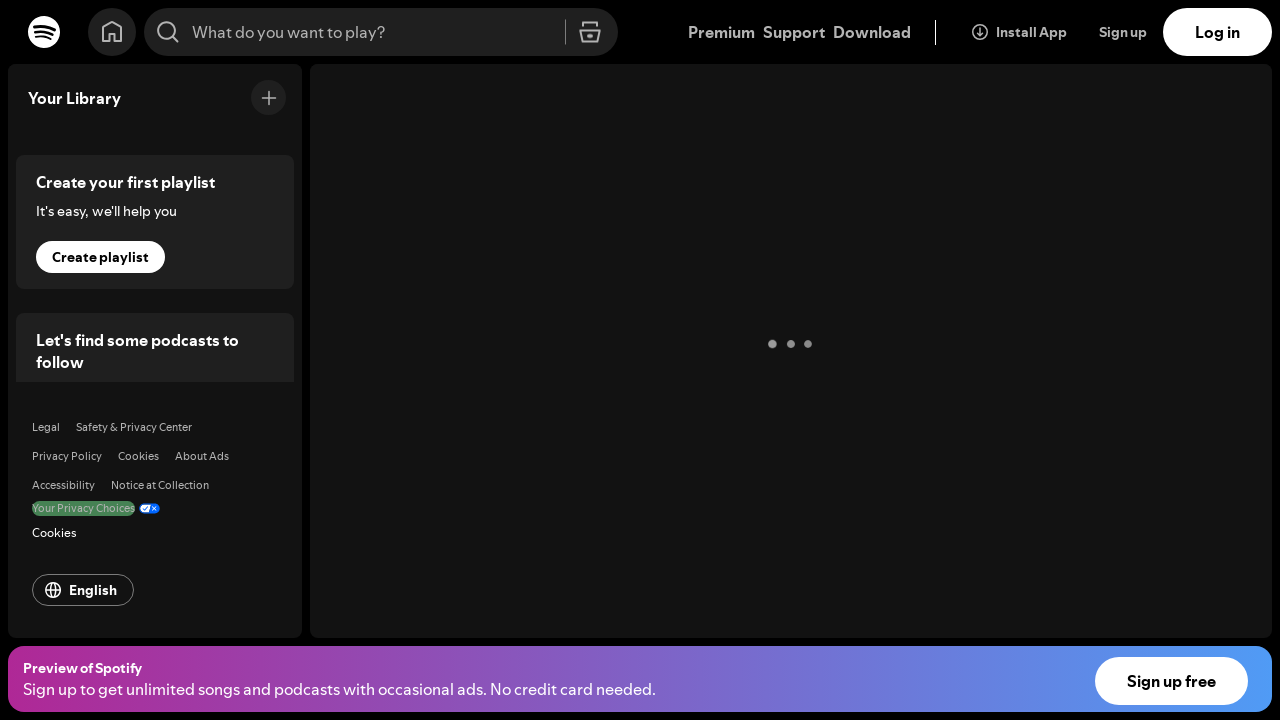

Waited for Spotify search results to load (category cards, track rows, or sections)
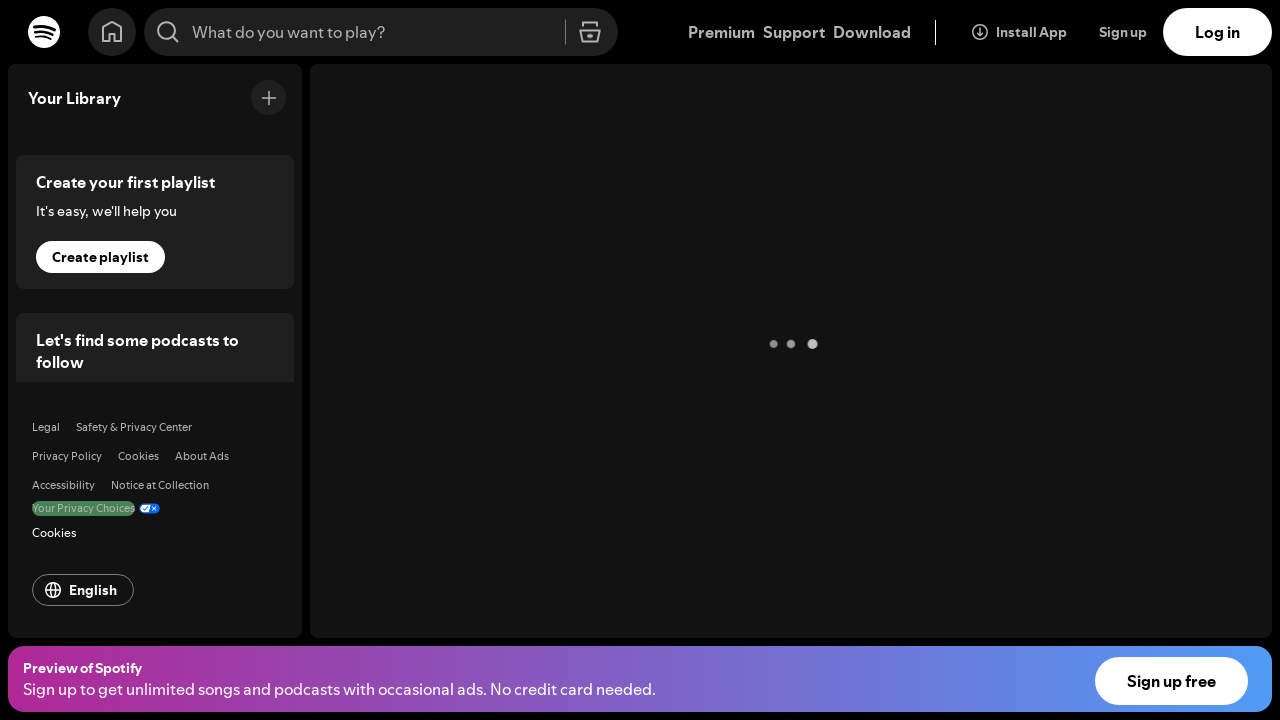

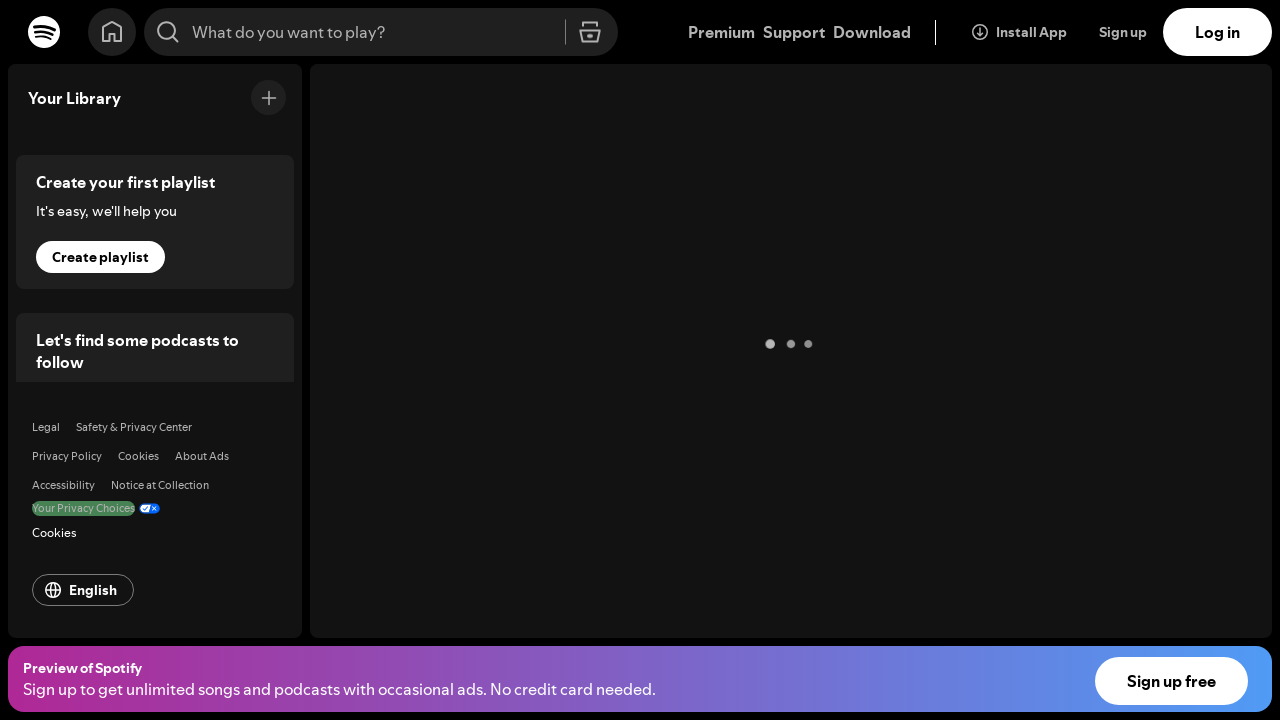